Tests alert handling functionality by triggering an alert dialog and accepting it

Starting URL: https://demoqa.com/alerts

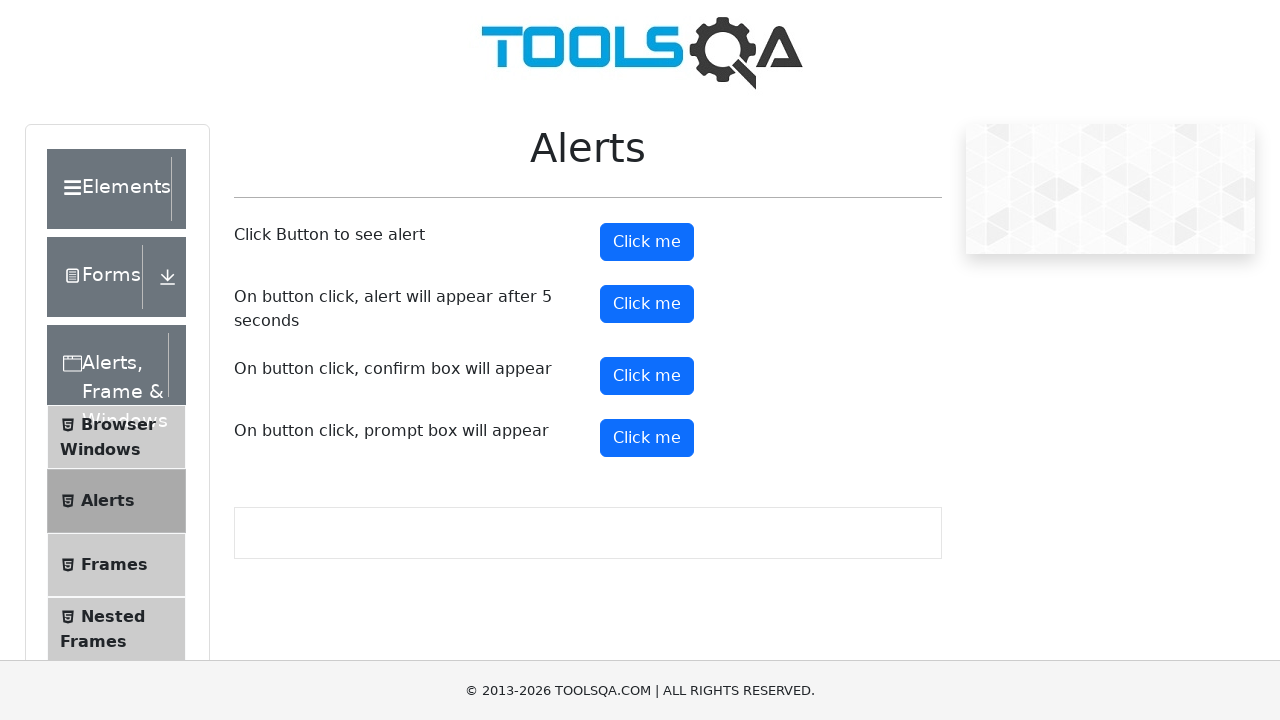

Clicked alert button to trigger alert dialog at (647, 242) on #alertButton
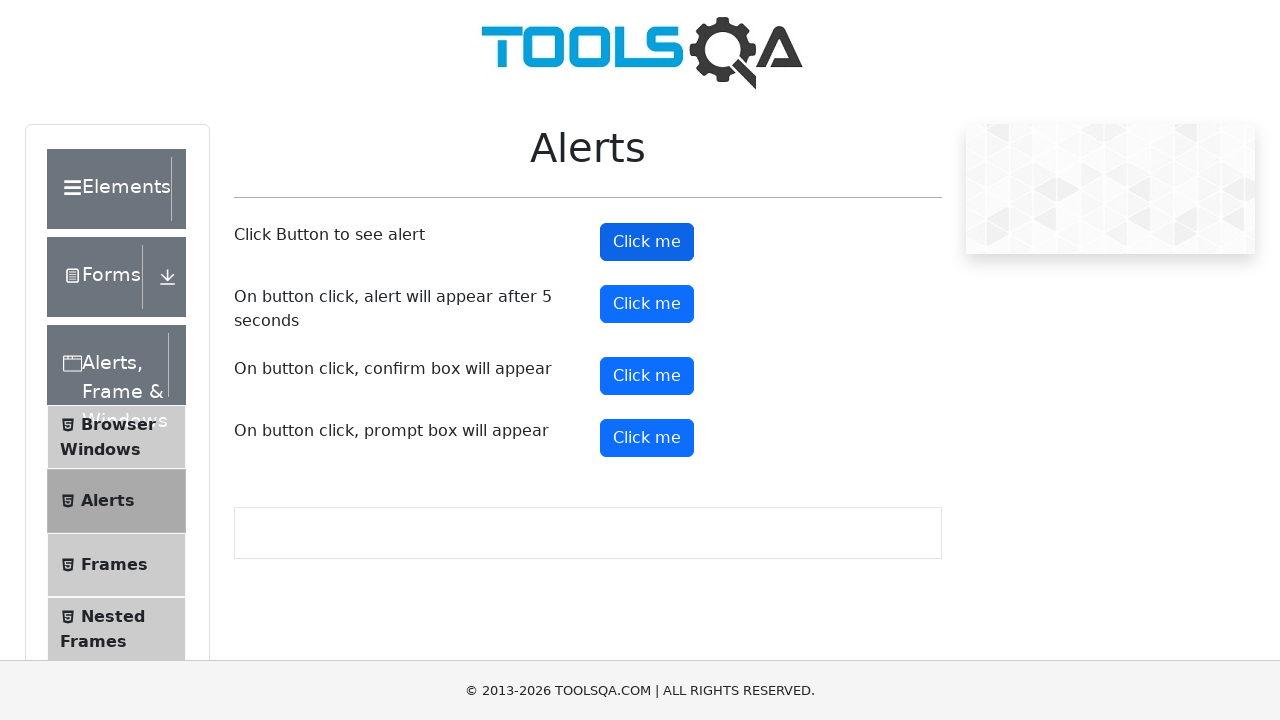

Set up dialog handler to accept alerts
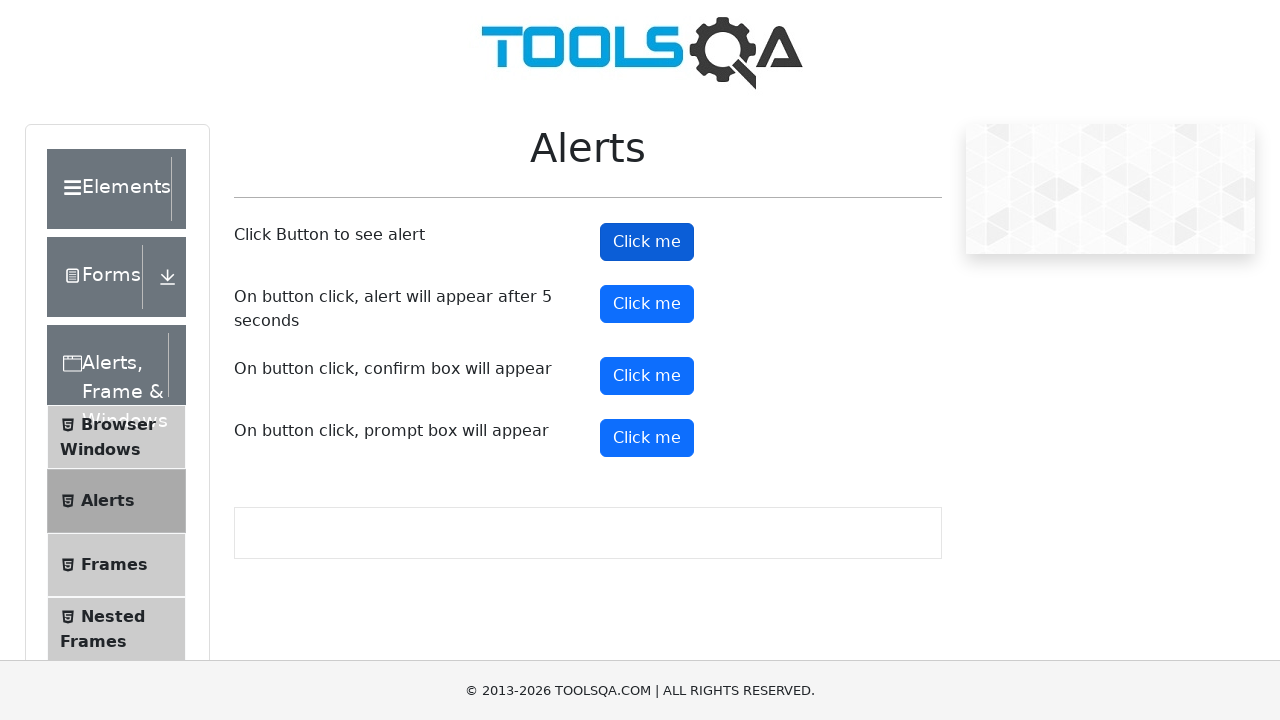

Clicked alert button again to verify alert handling works at (647, 242) on #alertButton
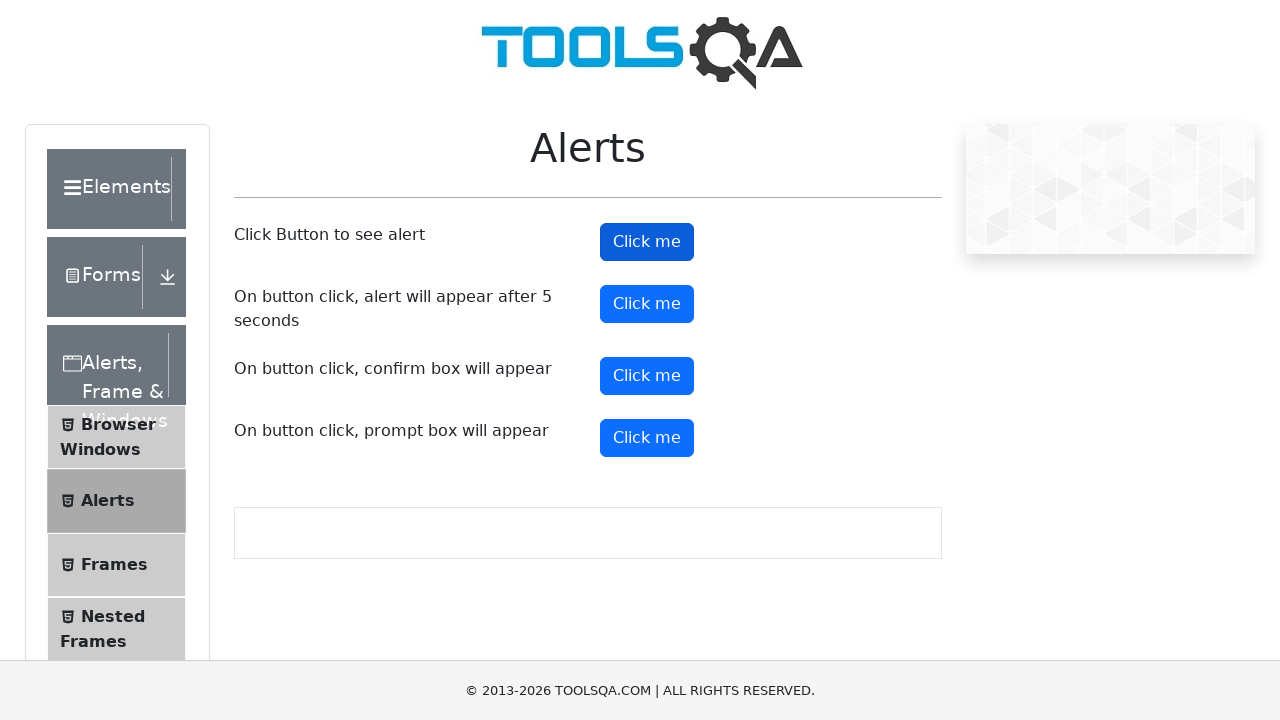

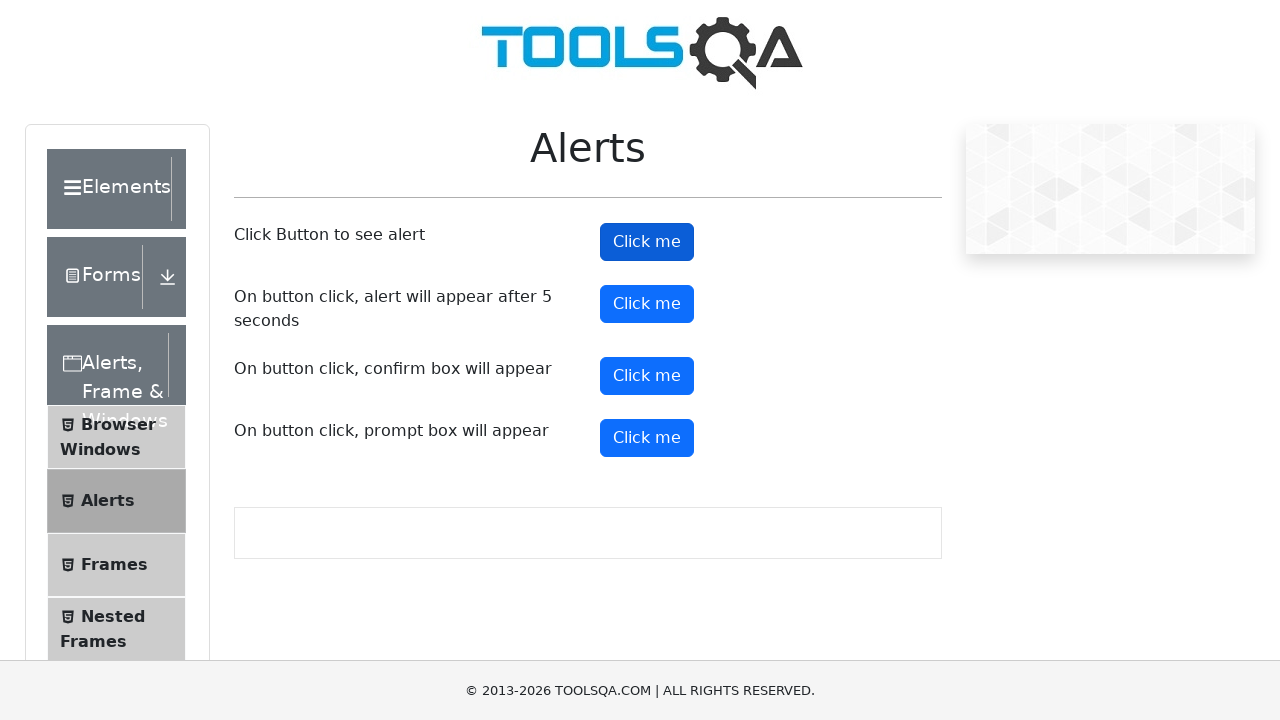